Tests adding a todo item to a sample todo application by entering text in the input field and pressing Enter, then verifying the todo was added

Starting URL: https://lambdatest.github.io/sample-todo-app/

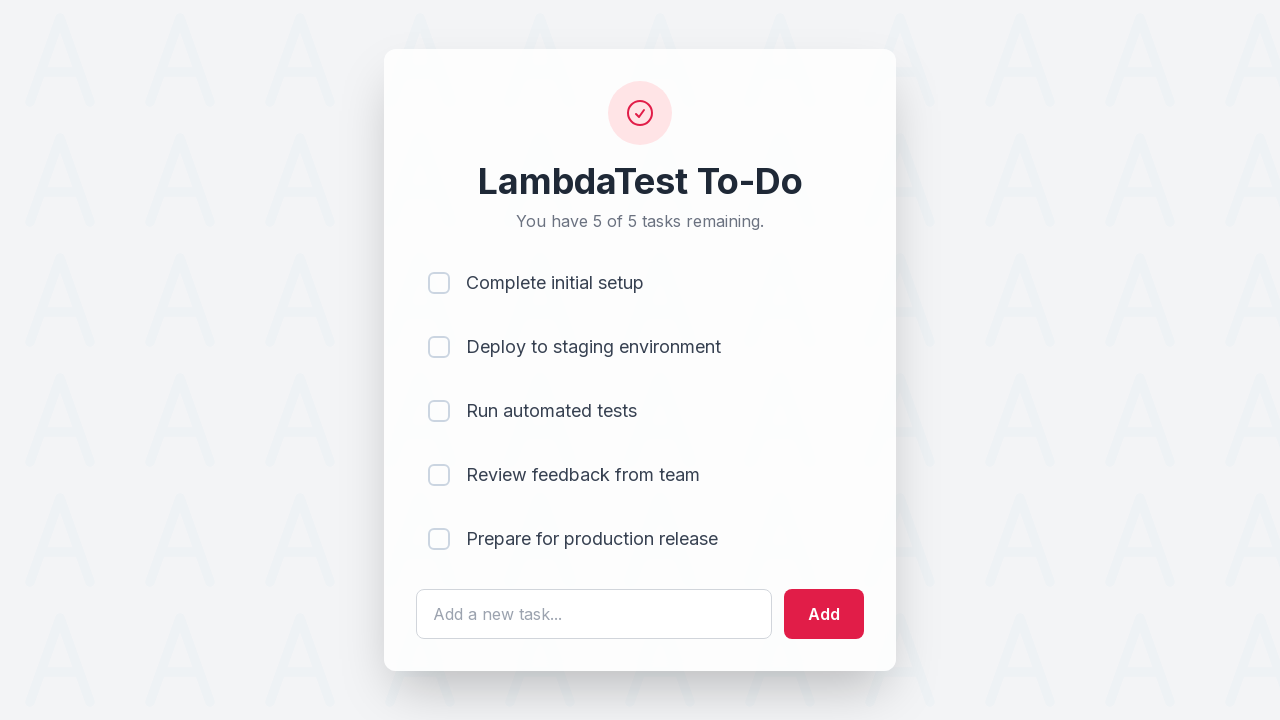

Filled todo input field with 'Sel Test' on #sampletodotext
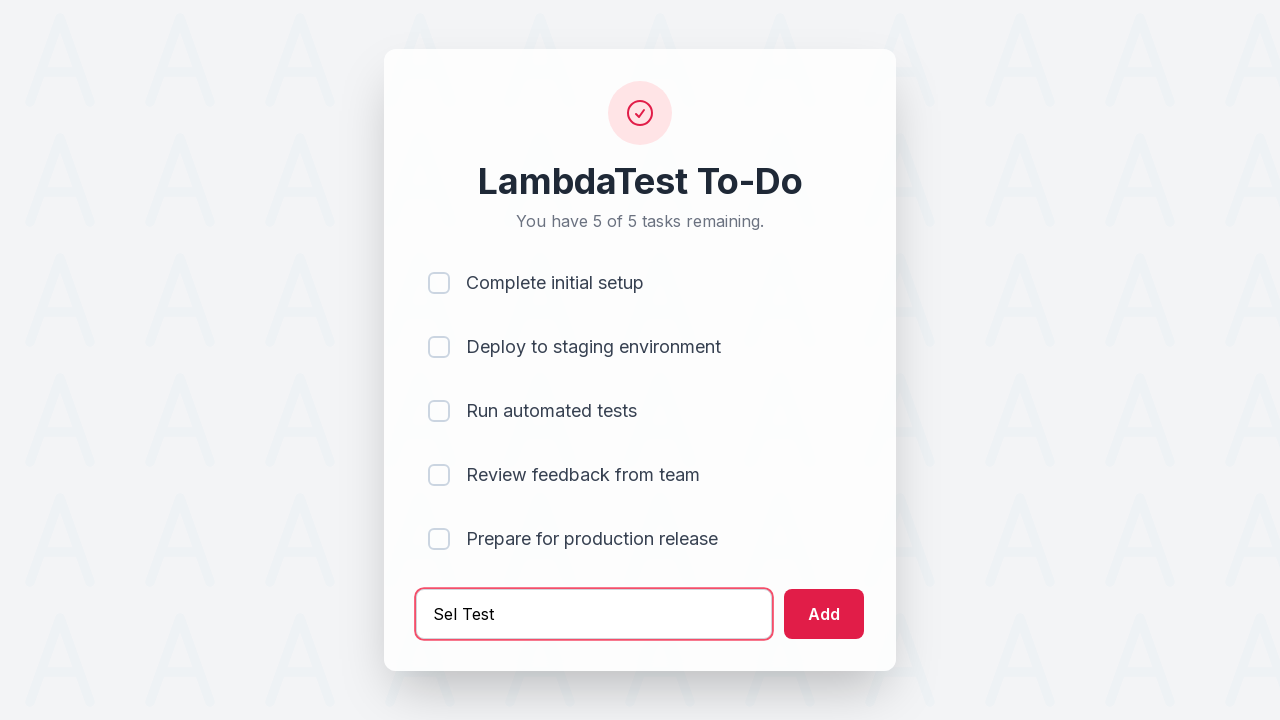

Pressed Enter to submit the todo item on #sampletodotext
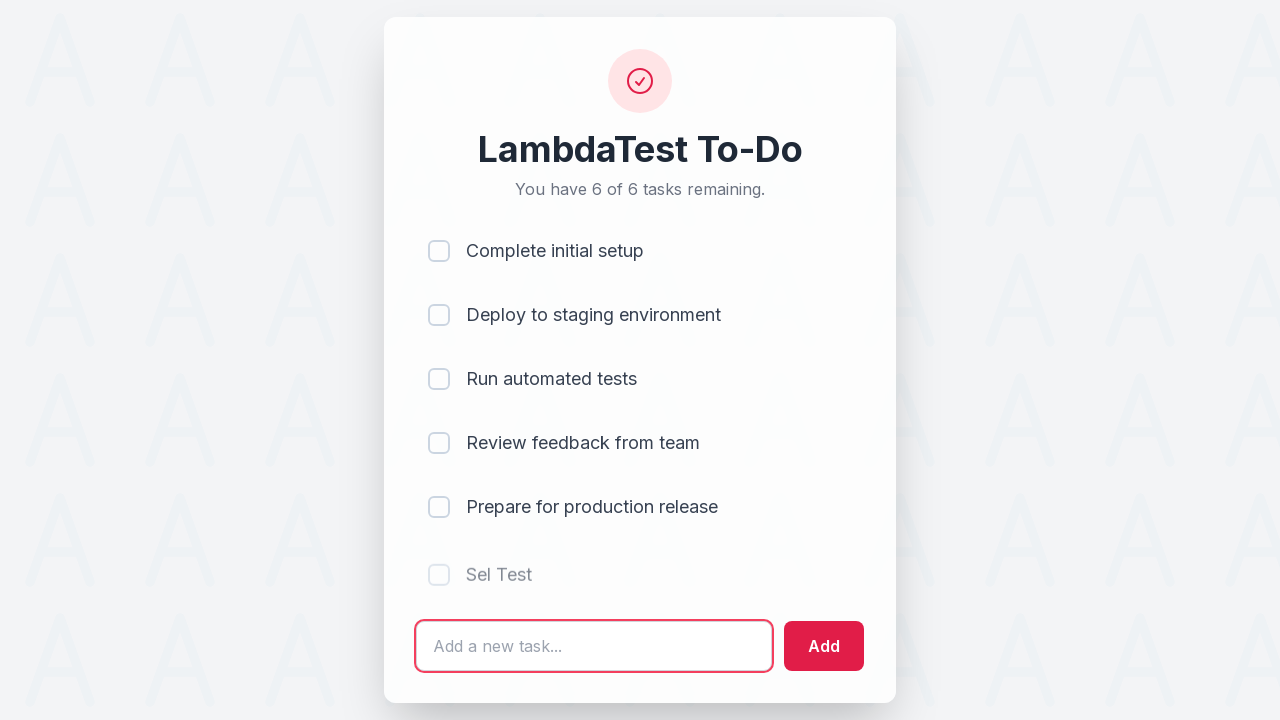

Verified that the new todo item appears in the list
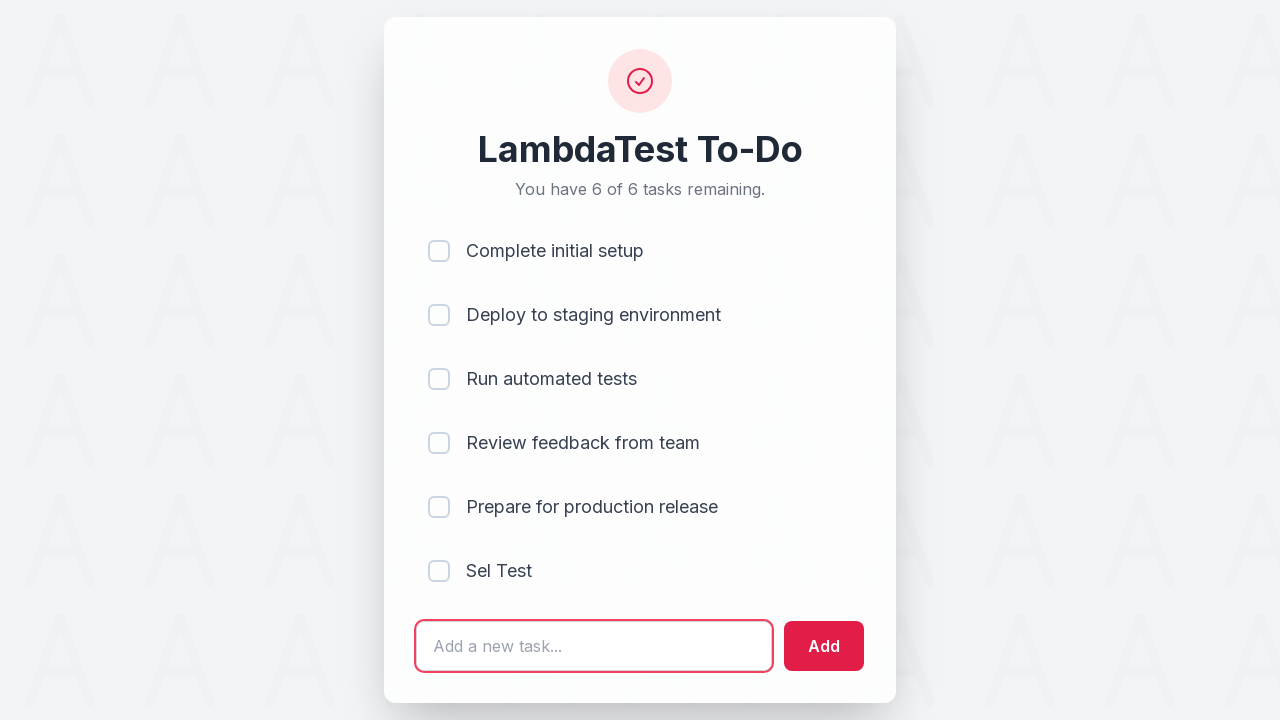

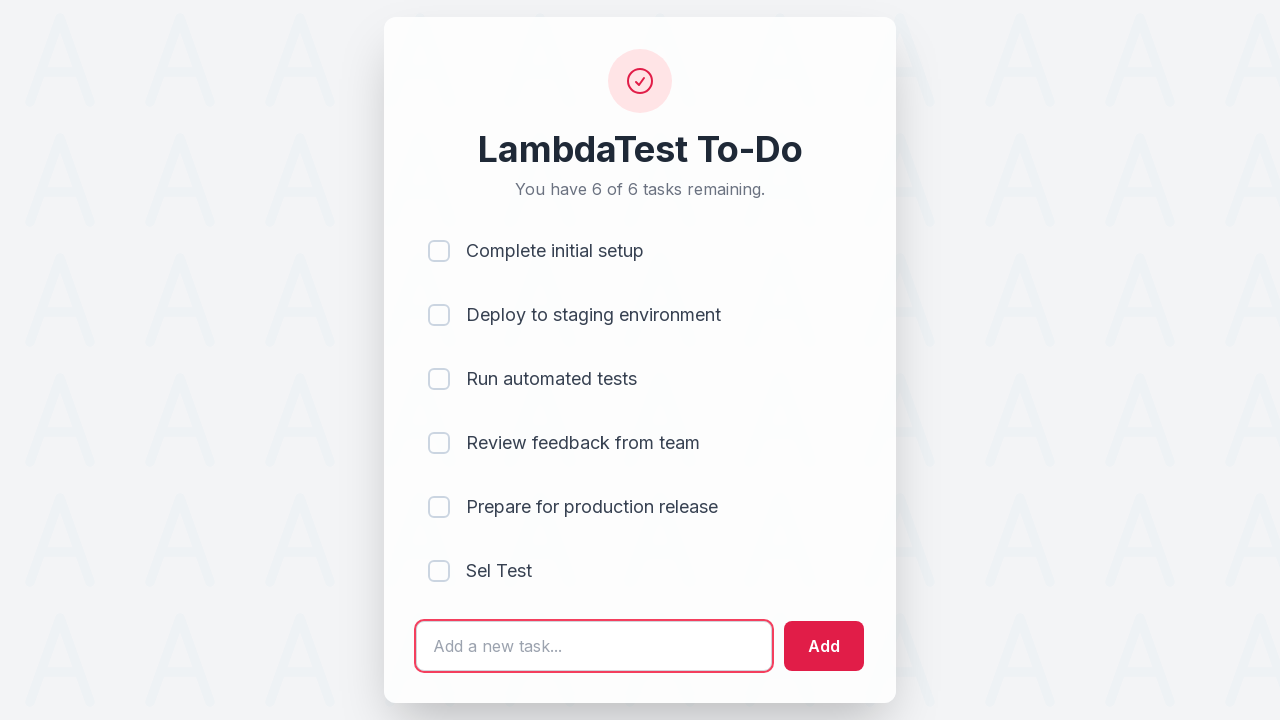